Tests filtering to display only active (non-completed) items

Starting URL: https://demo.playwright.dev/todomvc

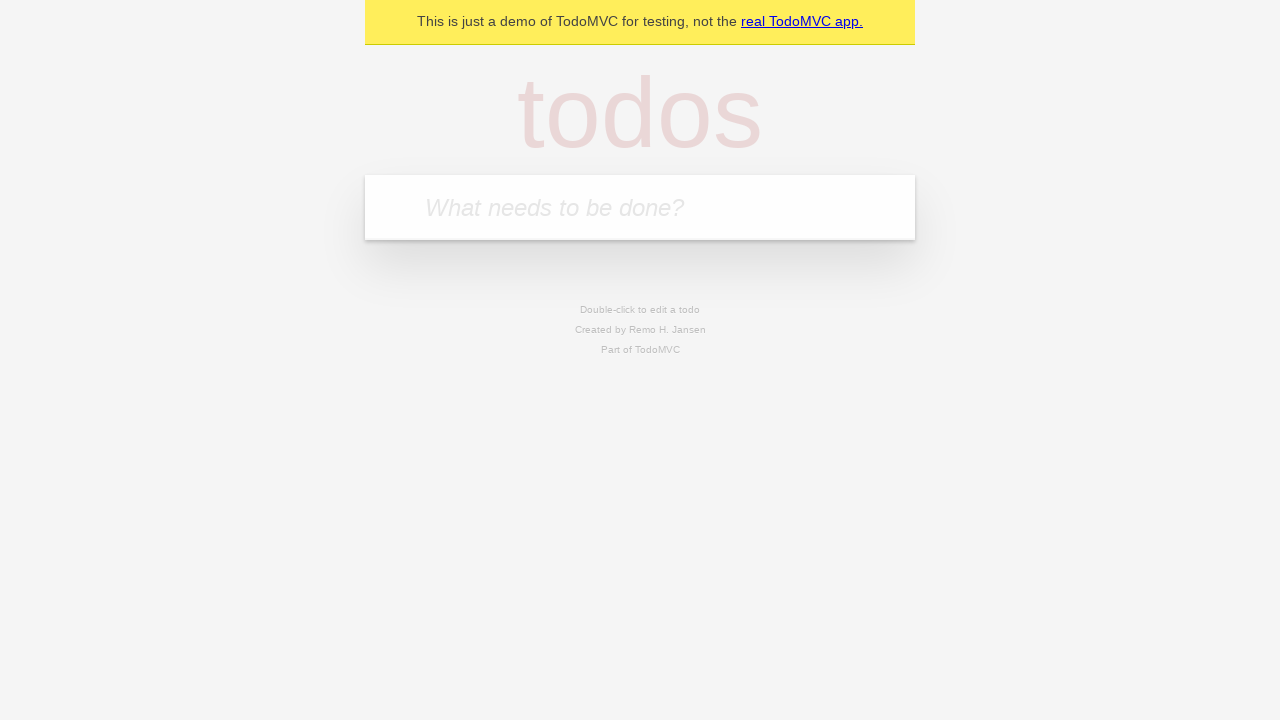

Filled input field with first todo item 'buy some cheese' on internal:attr=[placeholder="What needs to be done?"i]
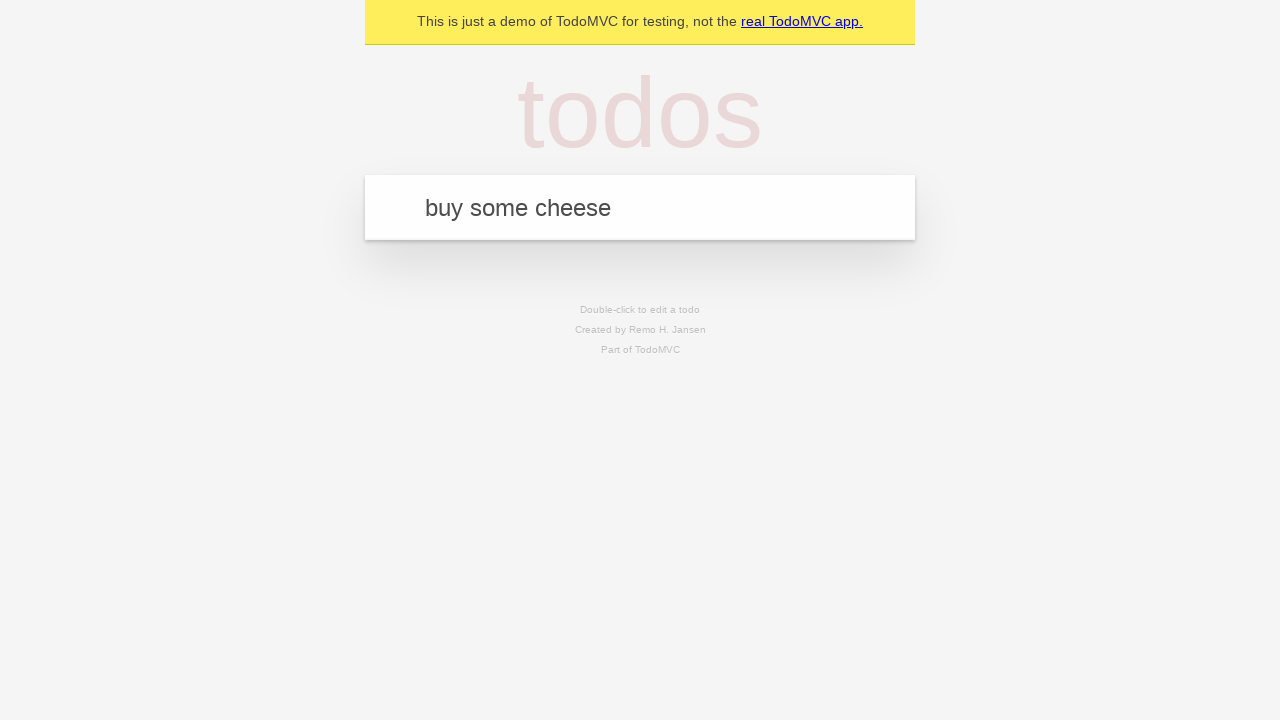

Pressed Enter to add first todo item on internal:attr=[placeholder="What needs to be done?"i]
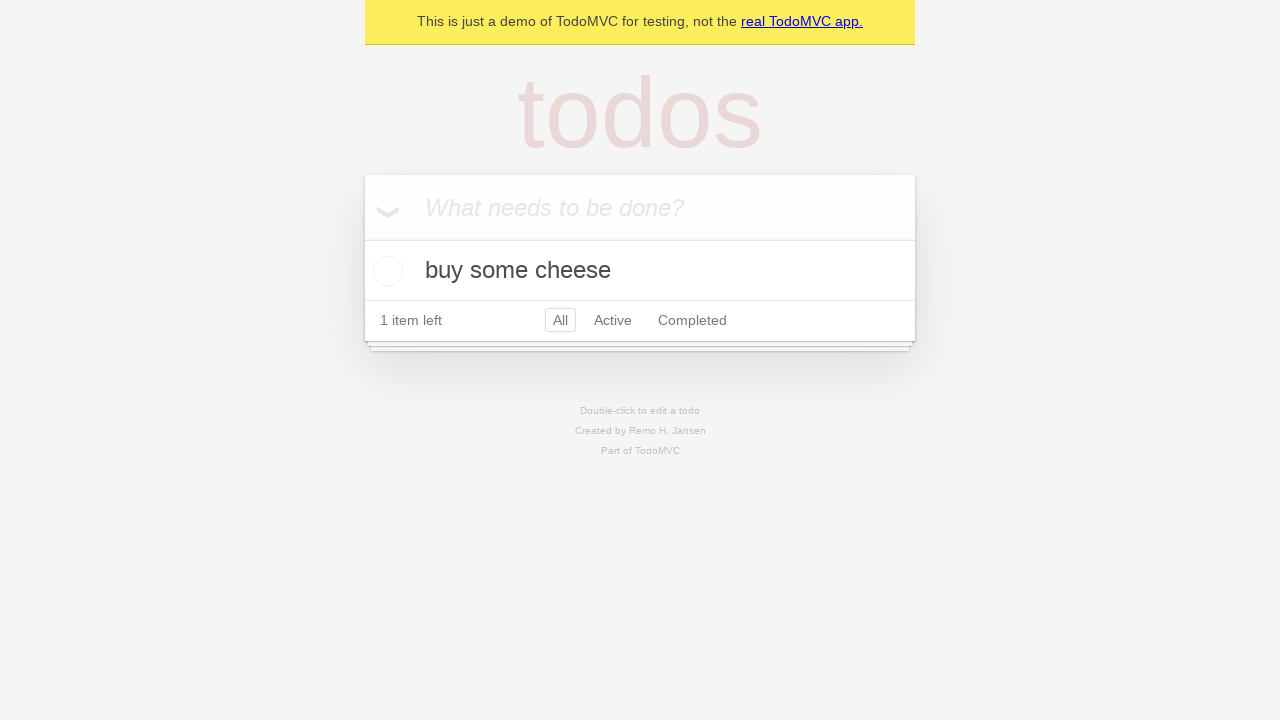

Filled input field with second todo item 'feed the cat' on internal:attr=[placeholder="What needs to be done?"i]
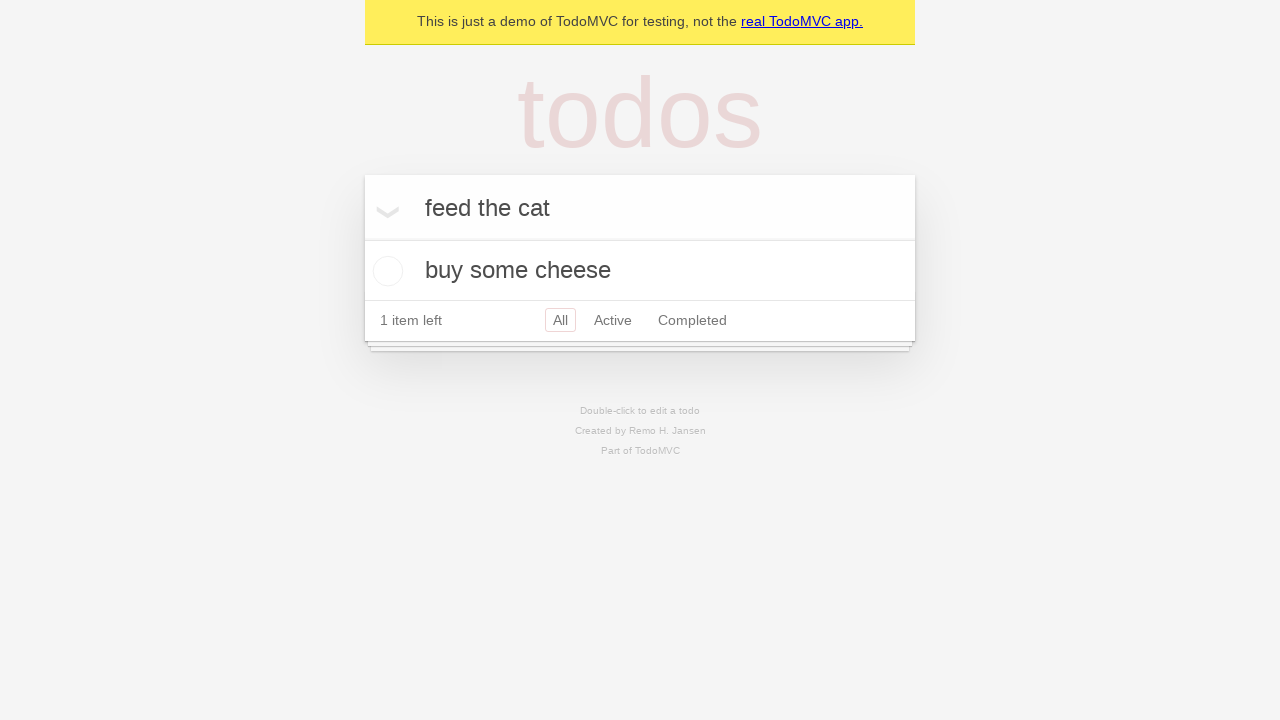

Pressed Enter to add second todo item on internal:attr=[placeholder="What needs to be done?"i]
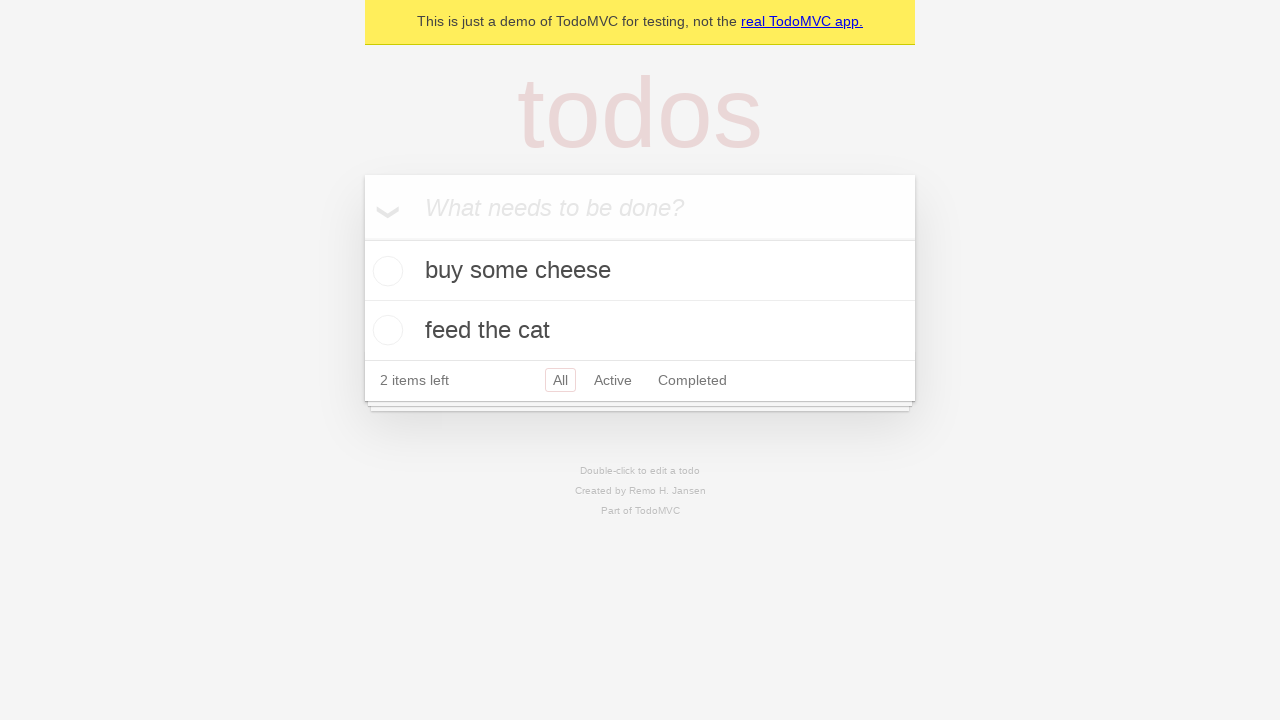

Filled input field with third todo item 'book a doctors appointment' on internal:attr=[placeholder="What needs to be done?"i]
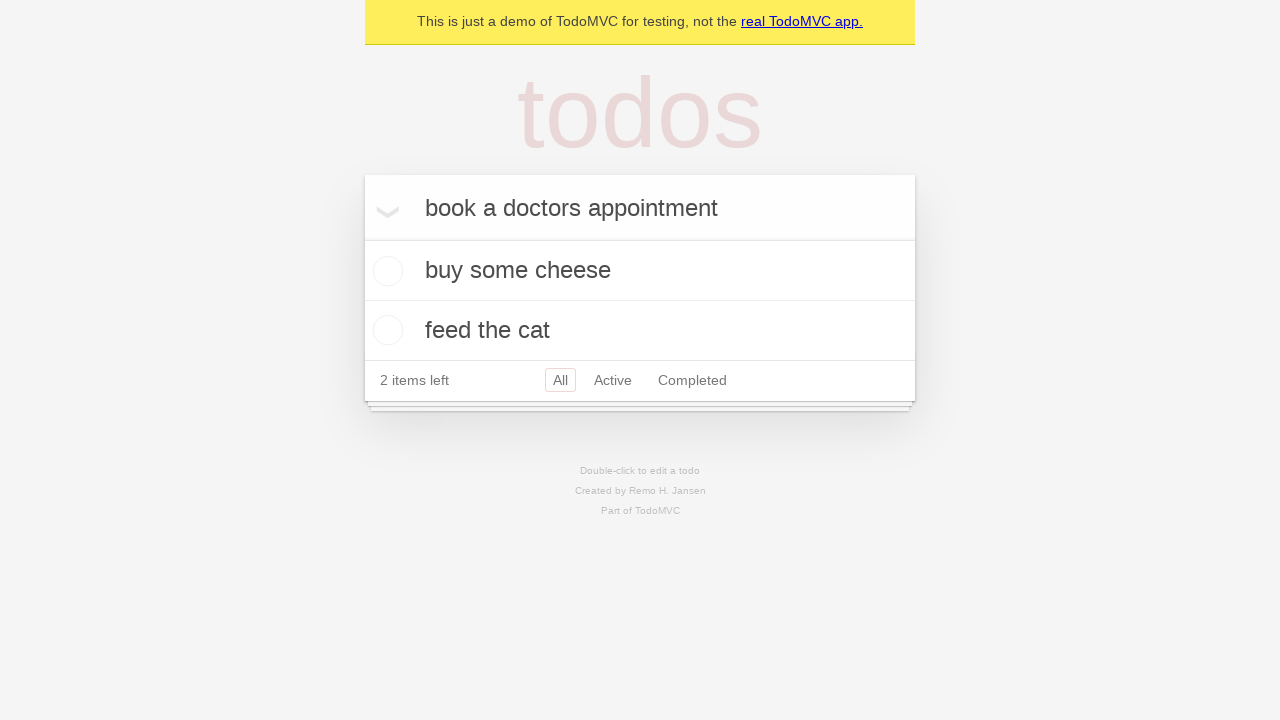

Pressed Enter to add third todo item on internal:attr=[placeholder="What needs to be done?"i]
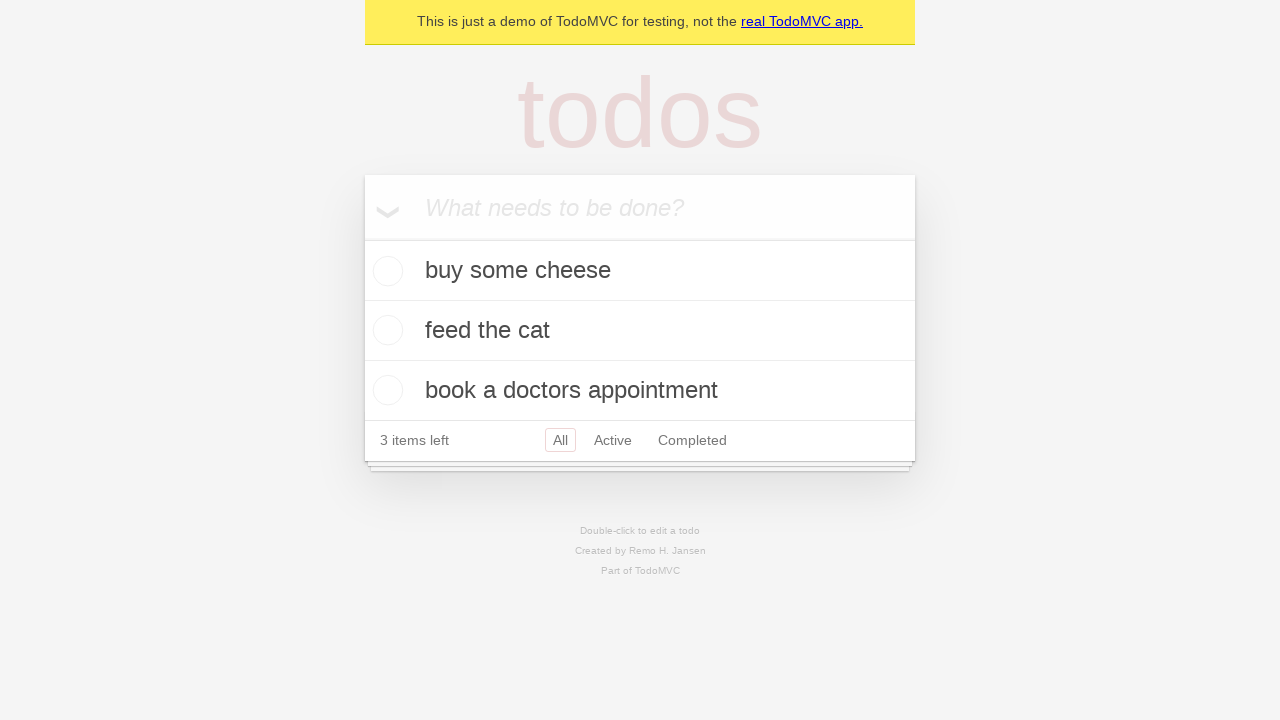

Checked the second todo item to mark it as completed at (385, 330) on internal:testid=[data-testid="todo-item"s] >> nth=1 >> internal:role=checkbox
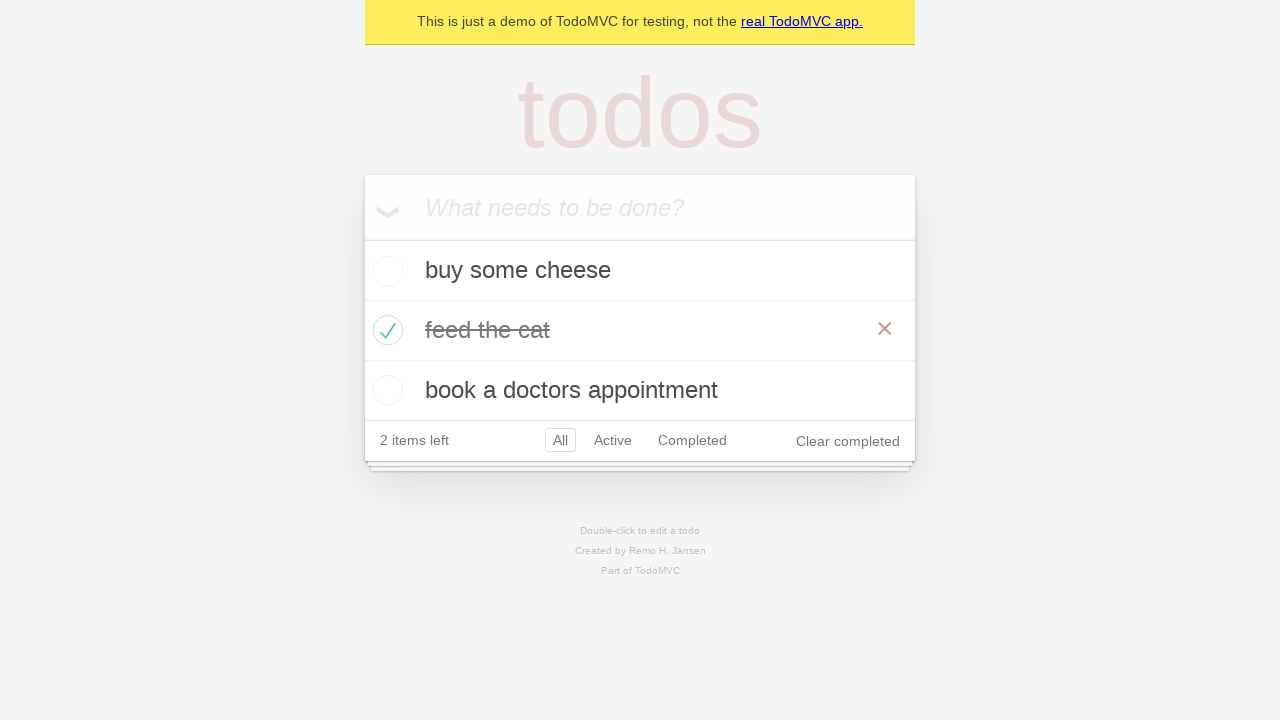

Clicked Active filter to display only active items at (613, 440) on internal:role=link[name="Active"i]
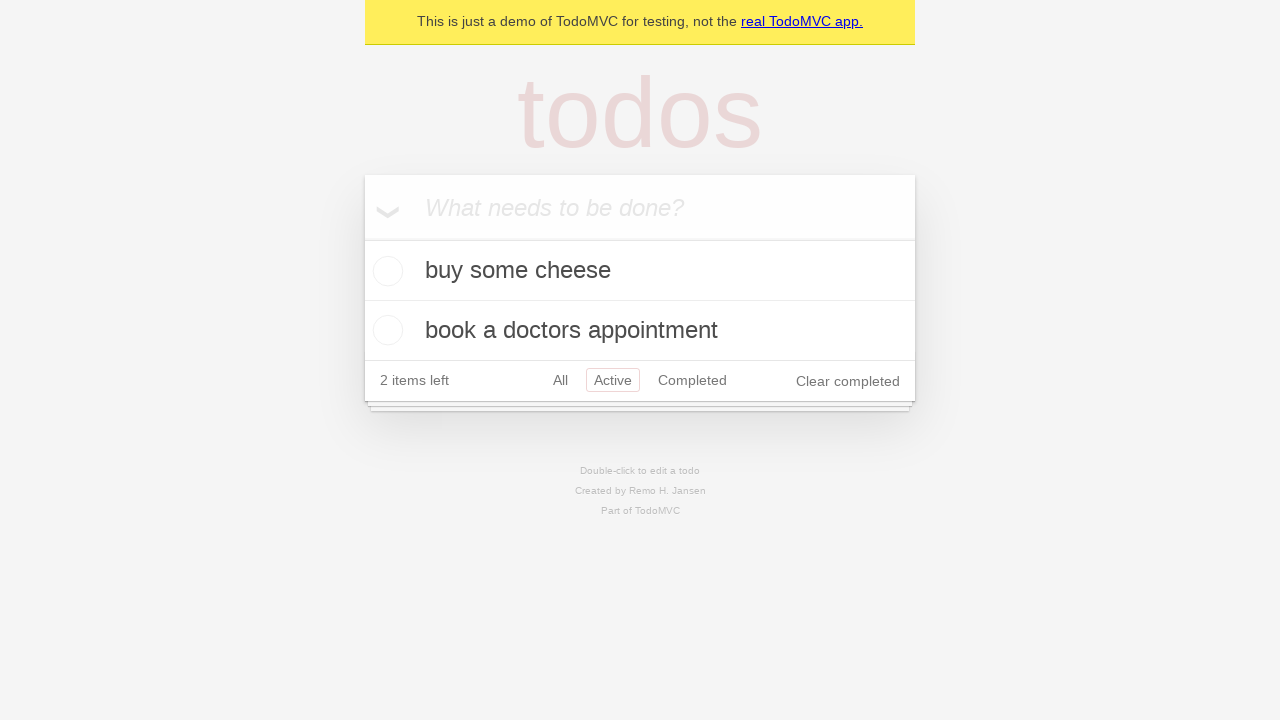

Waited for filtered view to load showing active items only
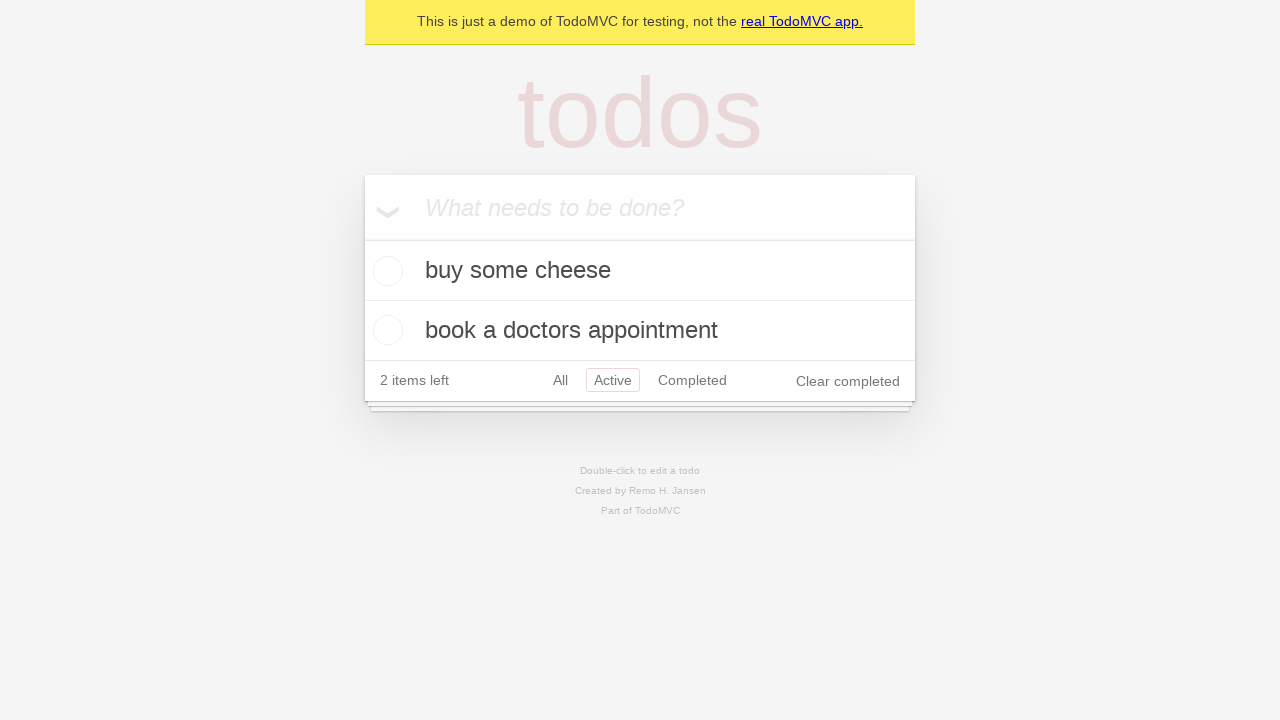

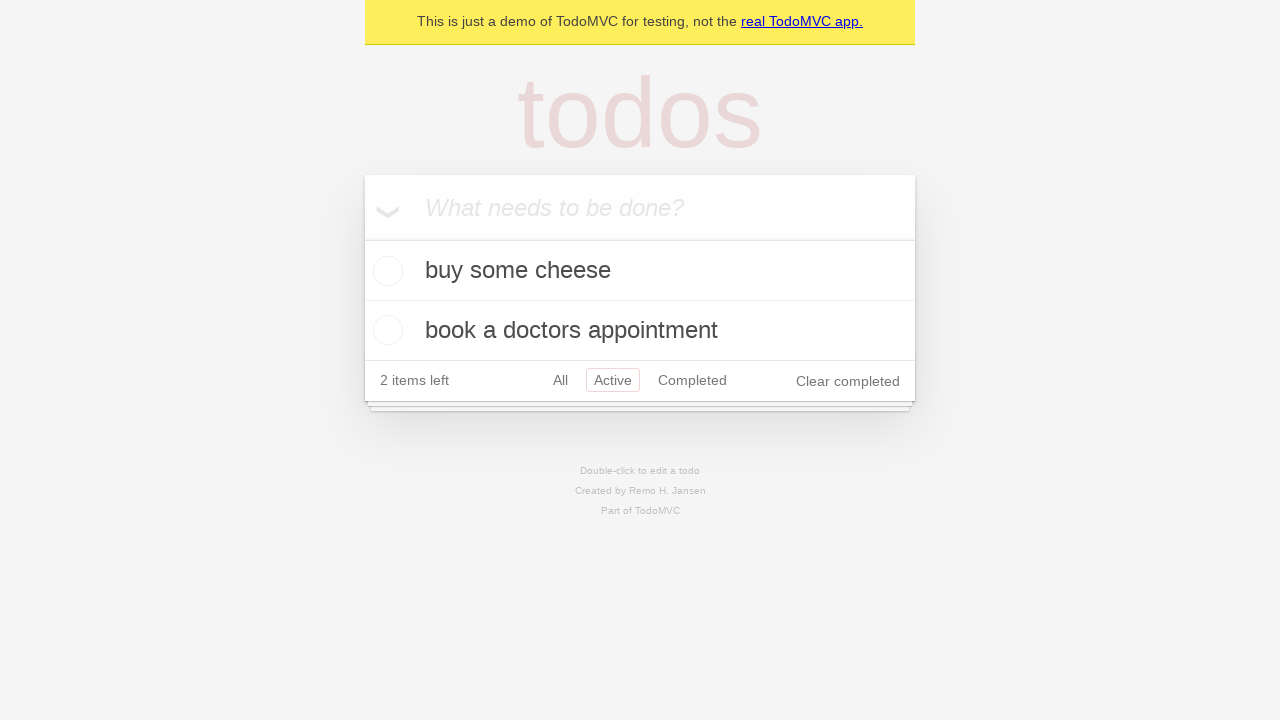